Tests login form with invalid credentials and verifies the authentication error message

Starting URL: https://www.saucedemo.com/

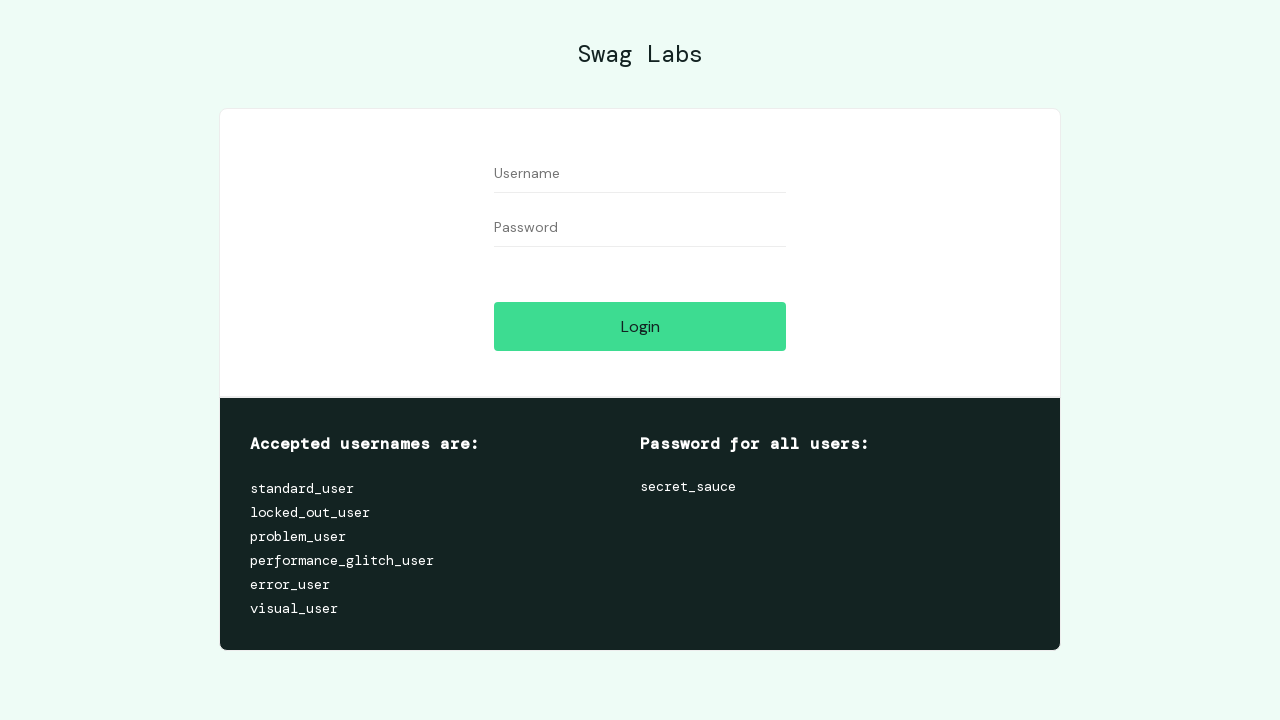

Filled username field with invalid credentials 'invalid_user_789' on #user-name
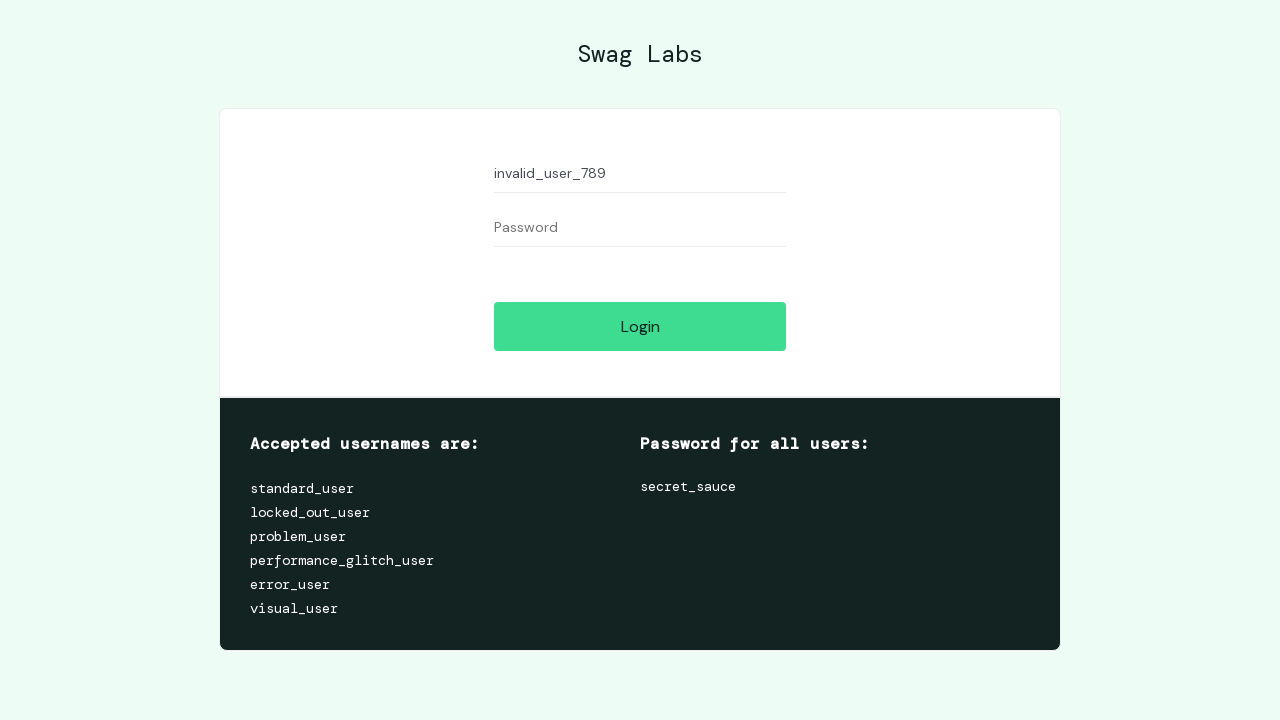

Filled password field with invalid credentials 'wrong_password_456' on #password
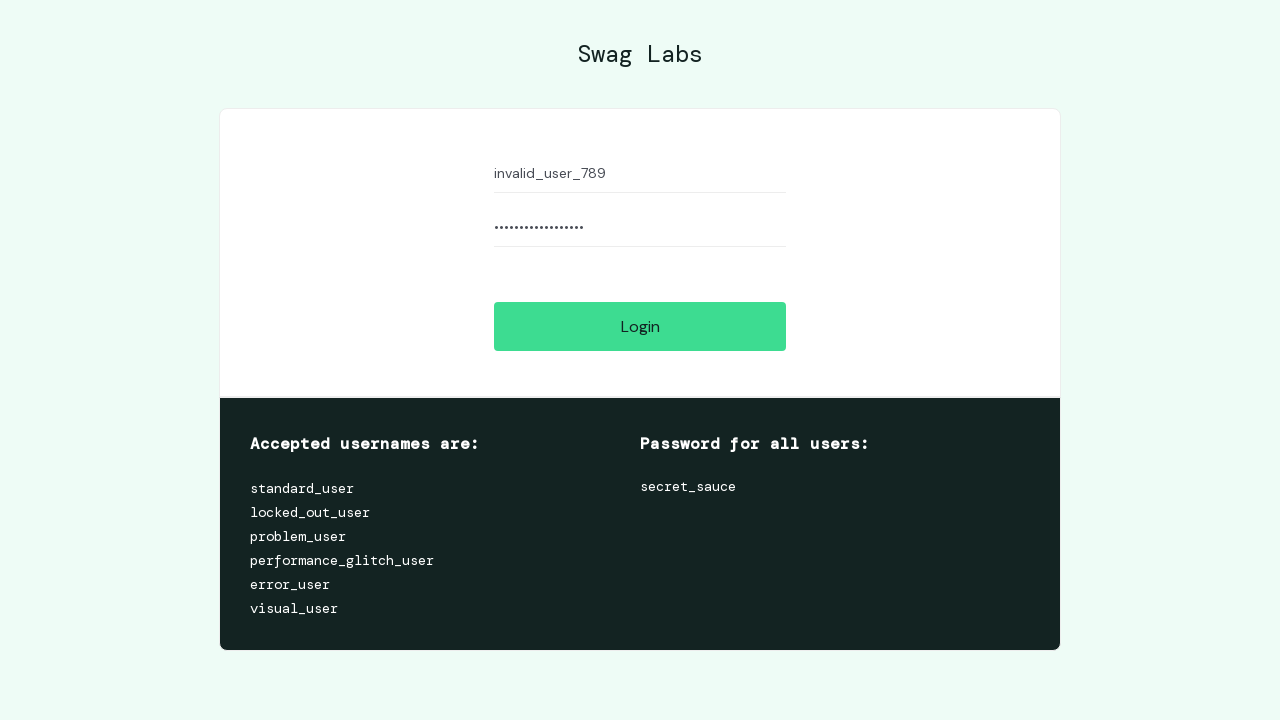

Clicked login button to submit form at (640, 326) on #login-button
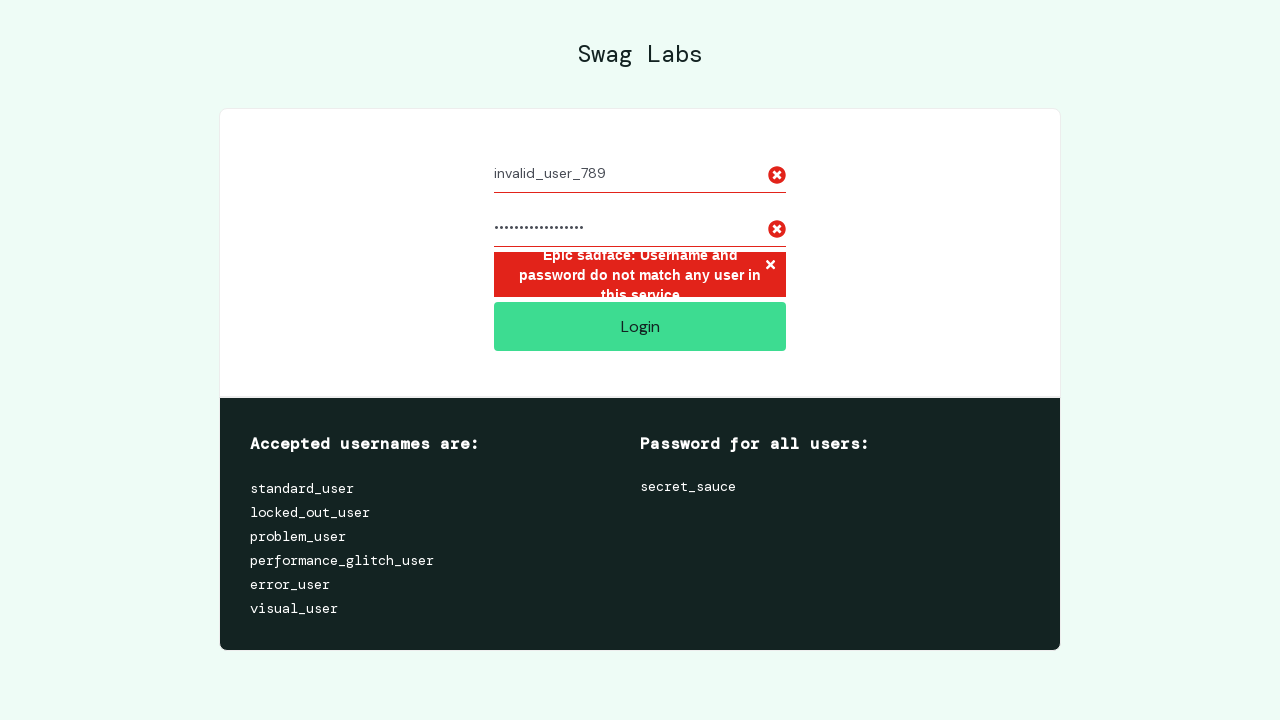

Verified authentication error message: 'Epic sadface: Username and password do not match any user in this service'
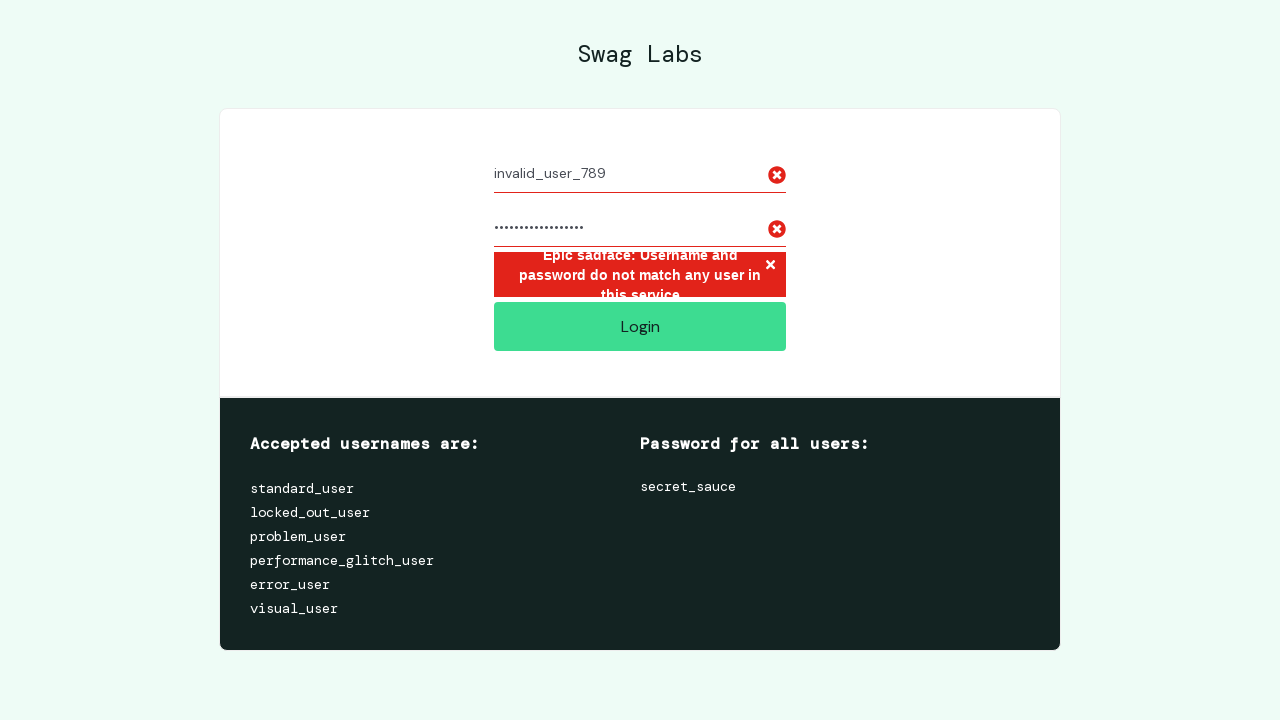

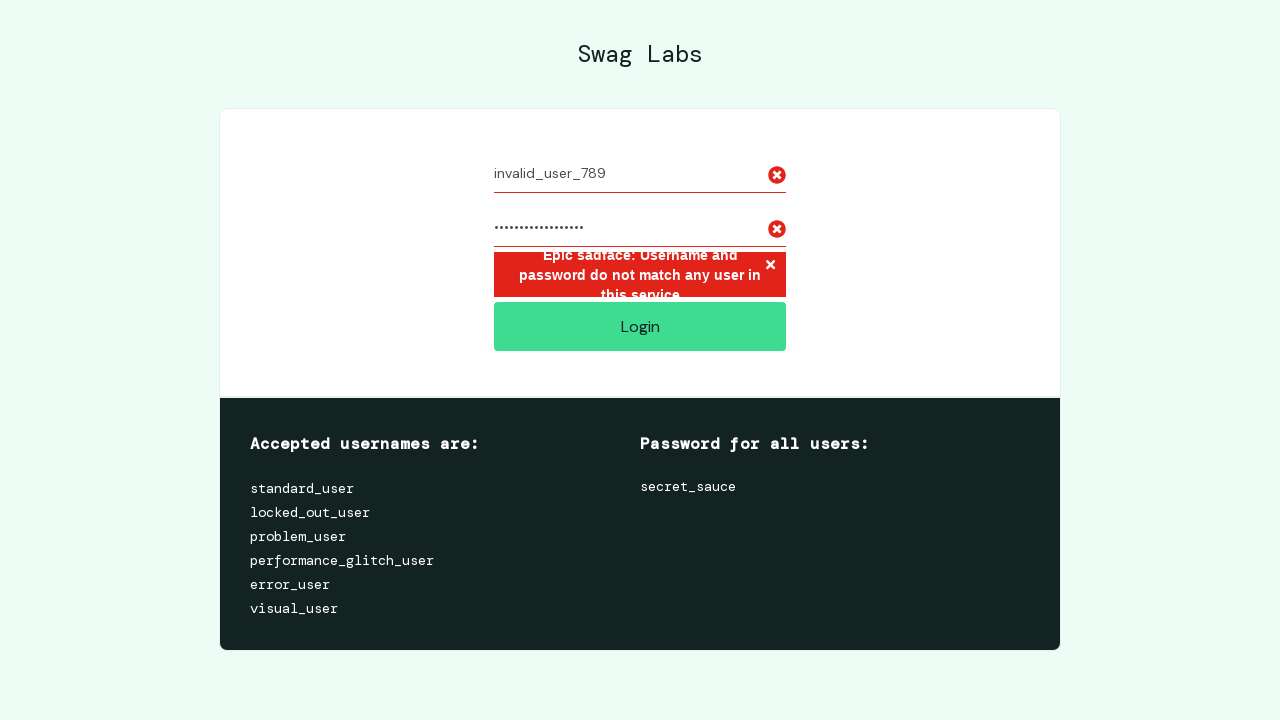